Tests a dot reaction time game by clicking the start button and then repeatedly clicking on radio buttons that become checked (representing dots to click in the reaction time test).

Starting URL: https://faculty.washington.edu/chudler/java/dottime.html

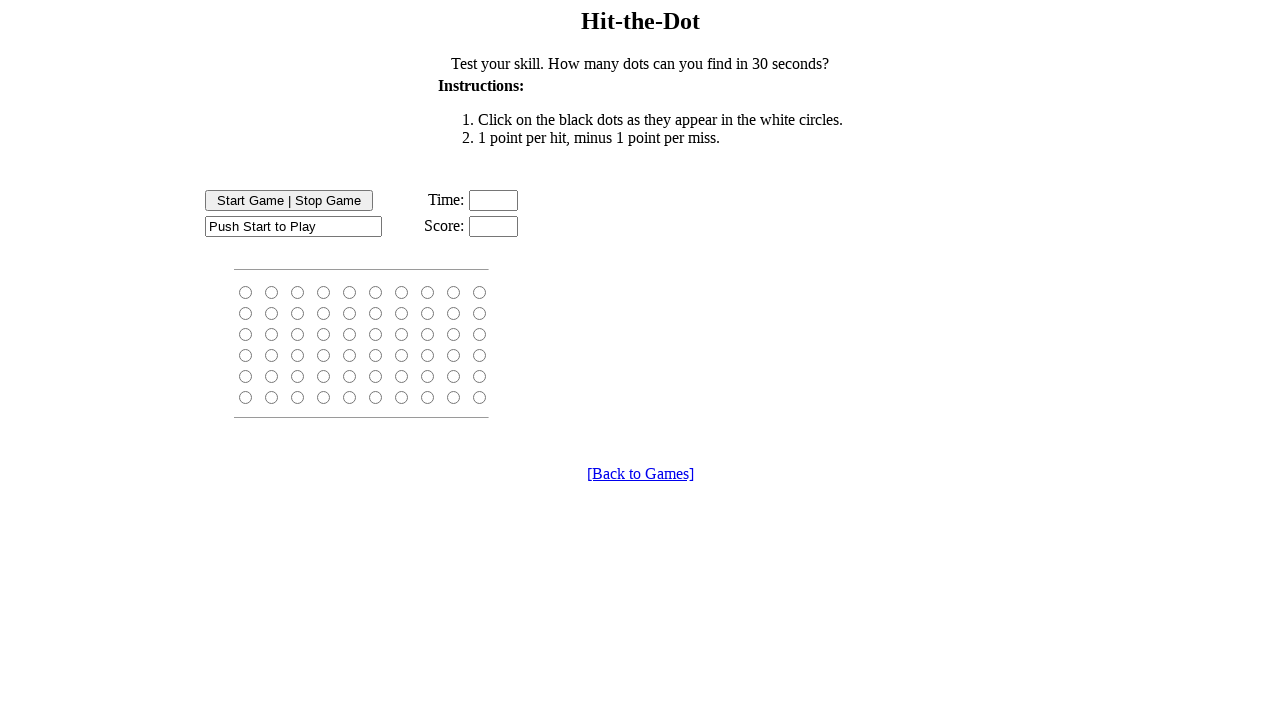

Clicked start button to begin reaction time test at (288, 200) on [type='button']
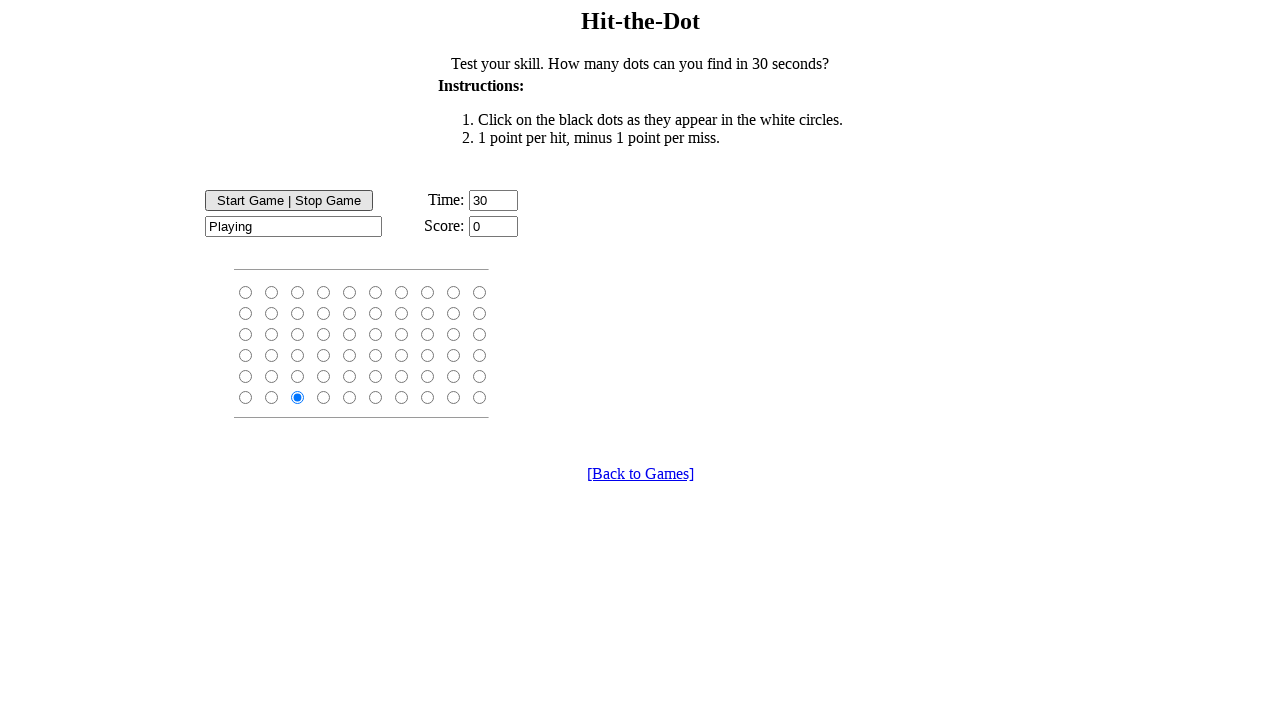

Clicked a checked radio button (dot) in the reaction time test at (297, 397) on input[type='radio']:checked >> nth=0
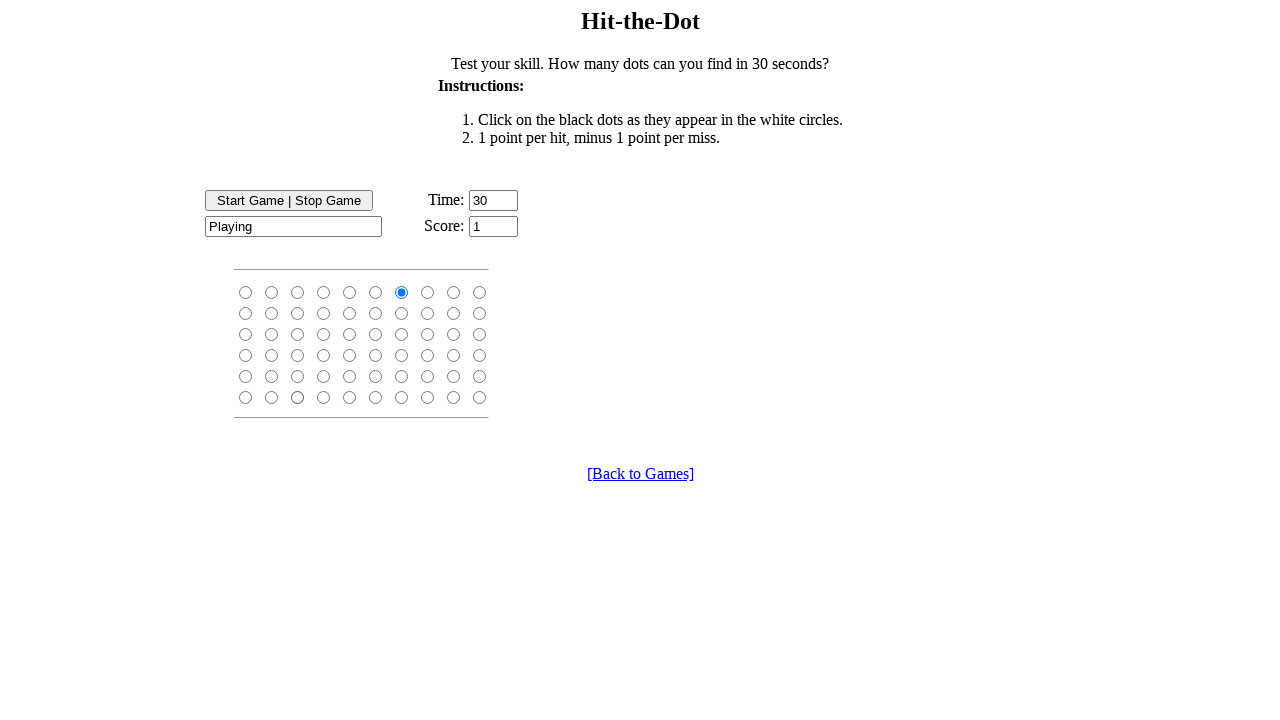

Waited 200ms for game state to update
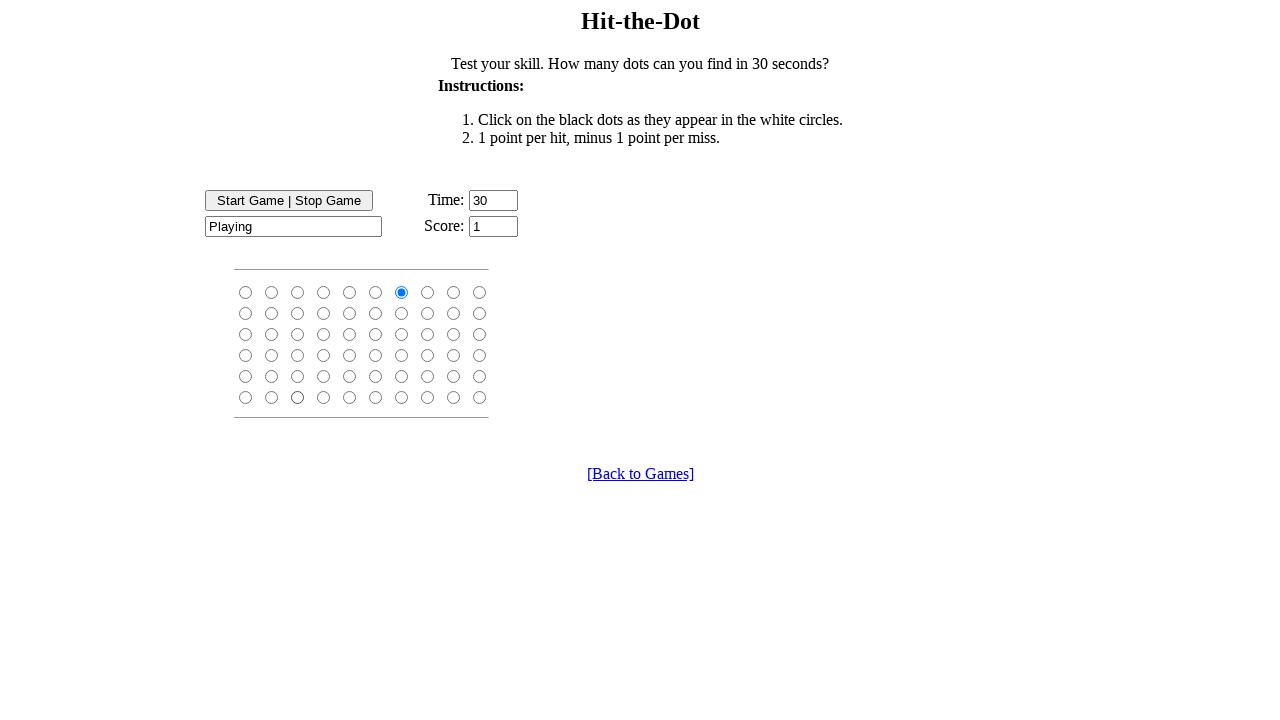

Clicked a checked radio button (dot) in the reaction time test at (401, 292) on input[type='radio']:checked >> nth=0
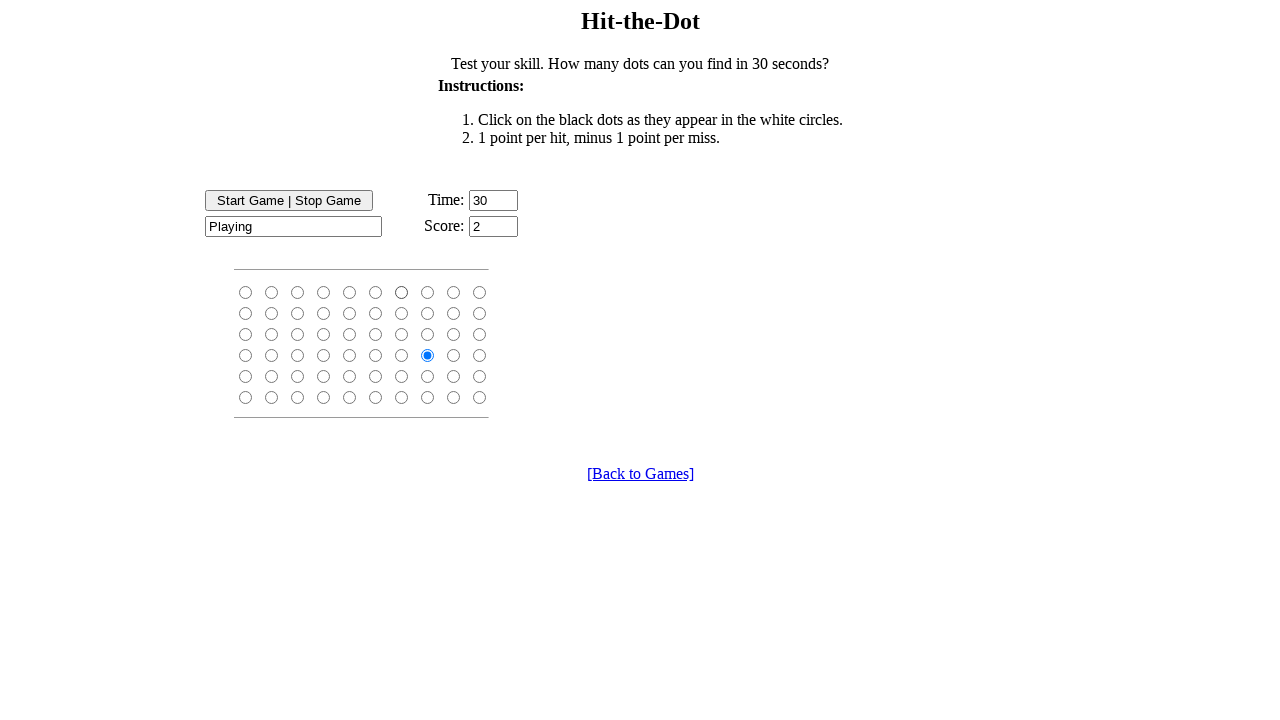

Waited 200ms for game state to update
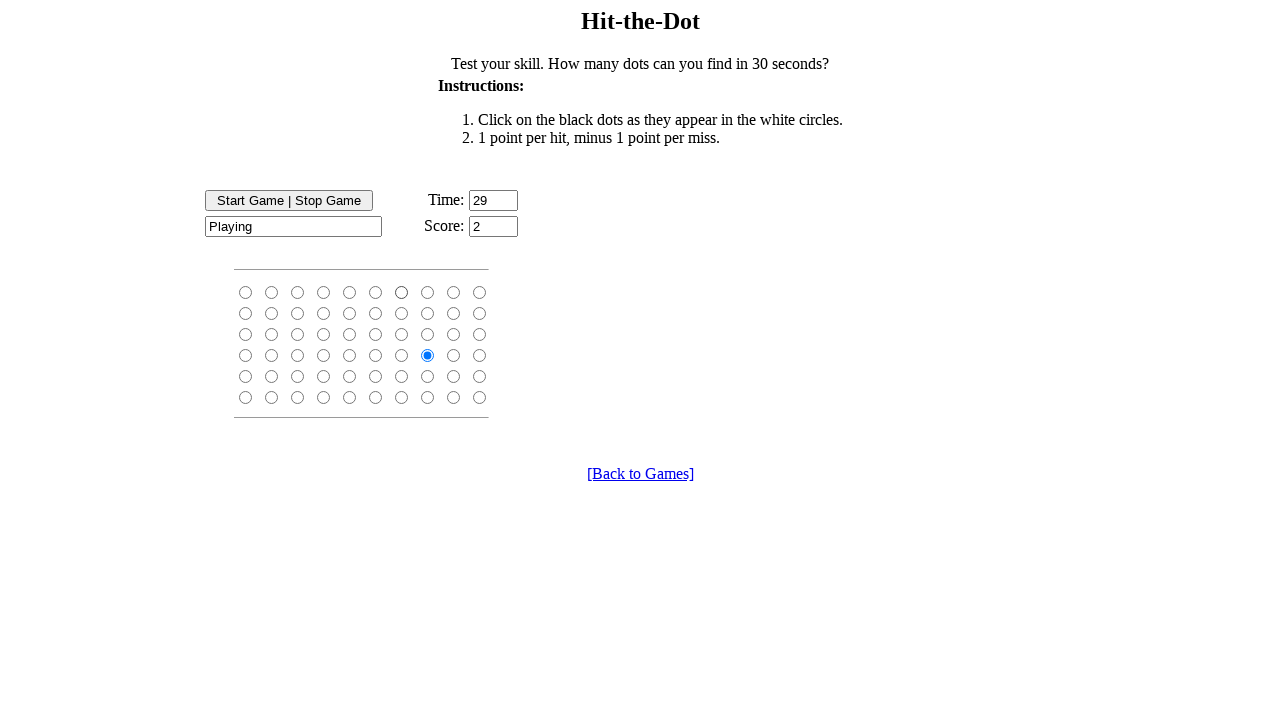

Clicked a checked radio button (dot) in the reaction time test at (427, 355) on input[type='radio']:checked >> nth=0
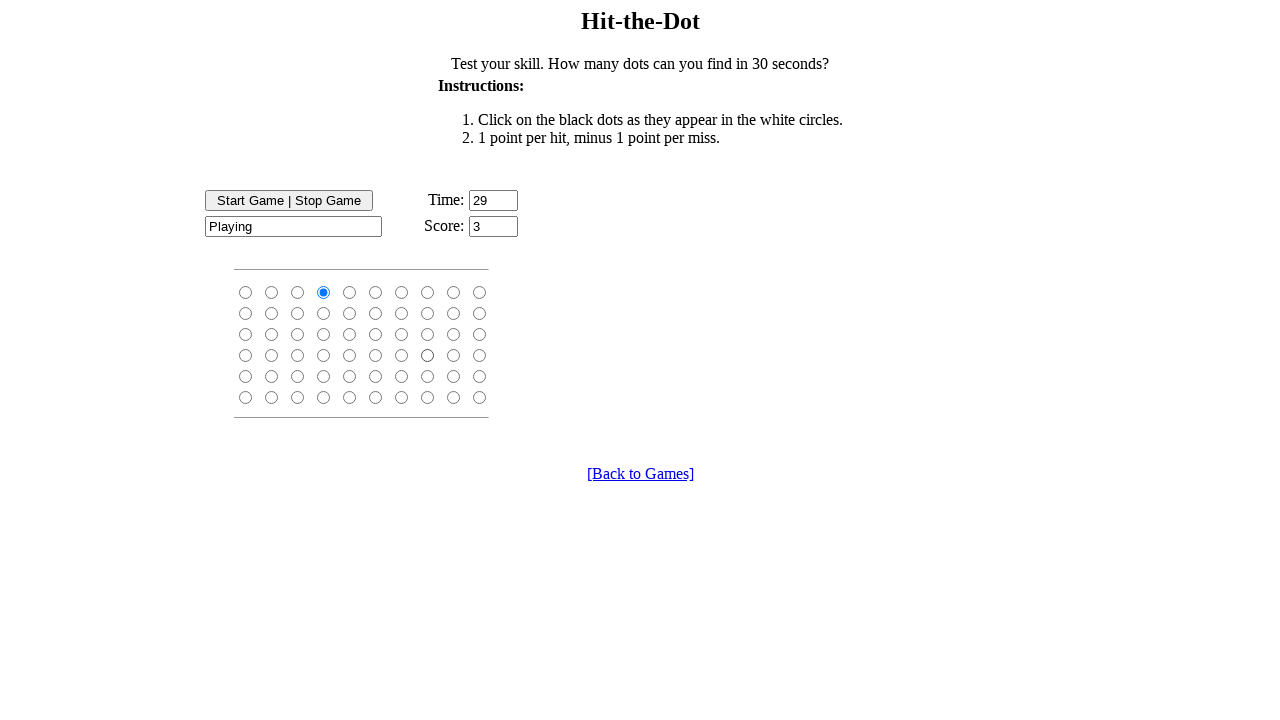

Waited 200ms for game state to update
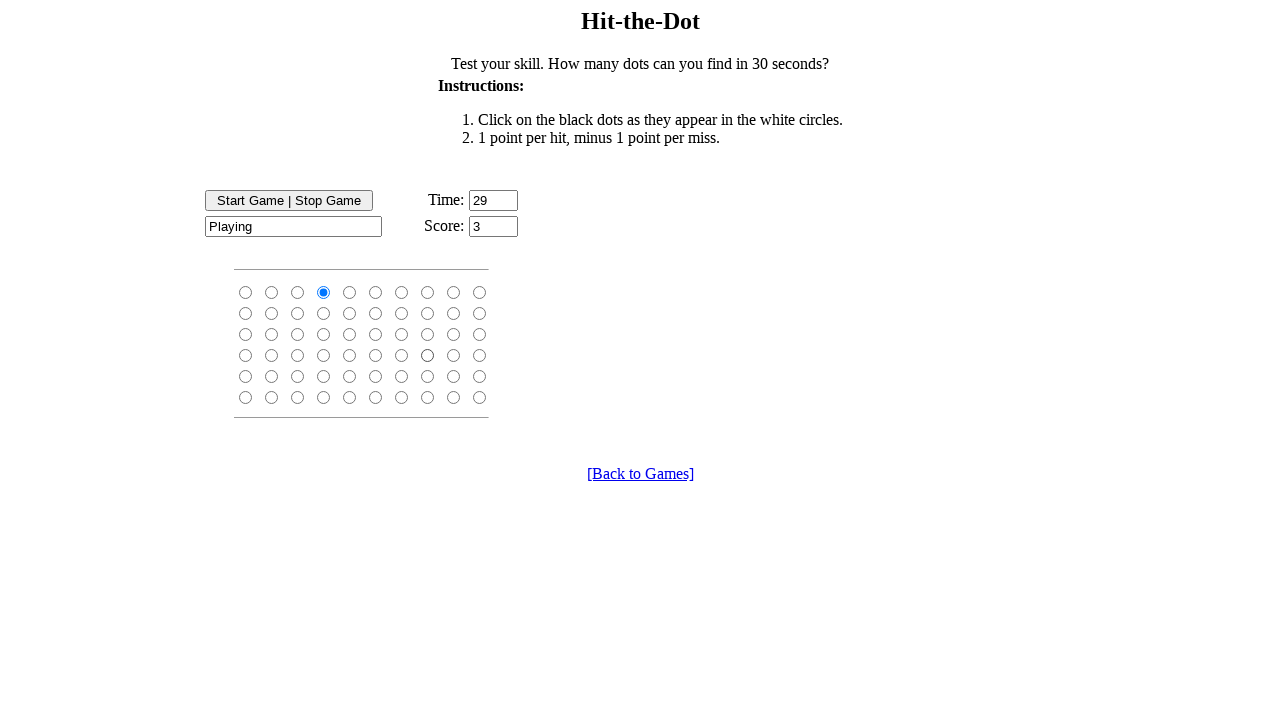

Clicked a checked radio button (dot) in the reaction time test at (323, 292) on input[type='radio']:checked >> nth=0
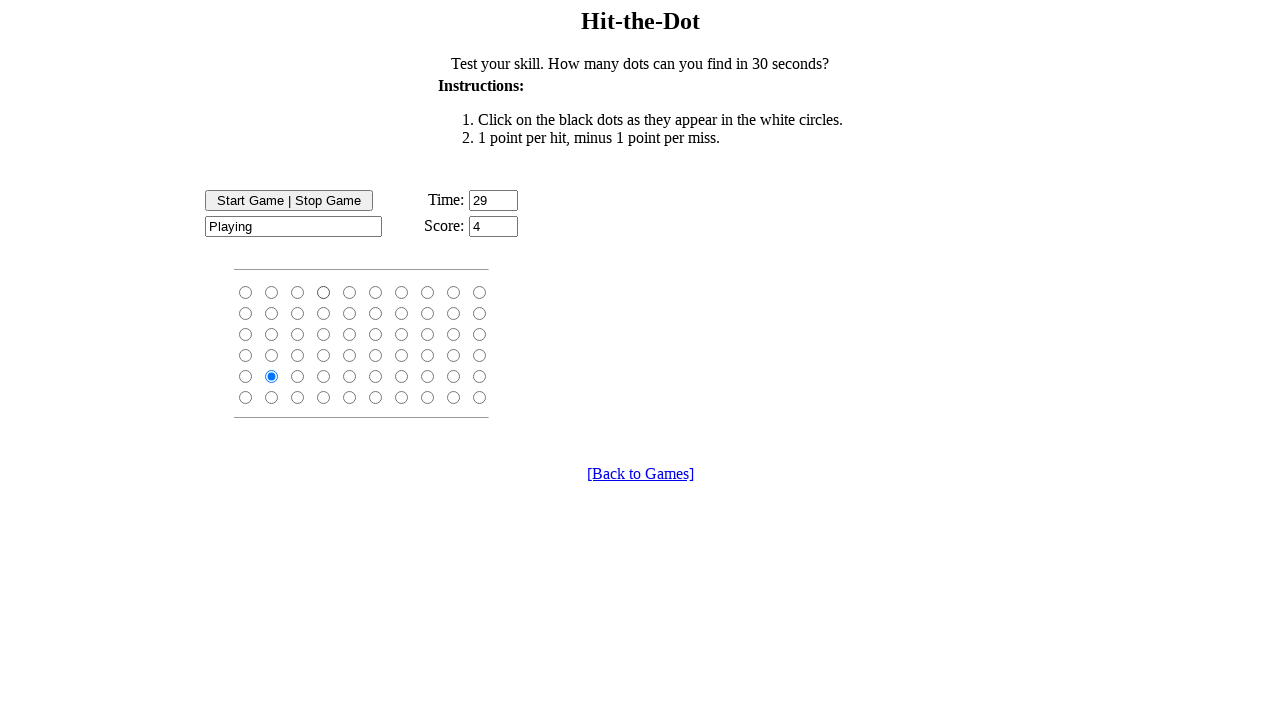

Waited 200ms for game state to update
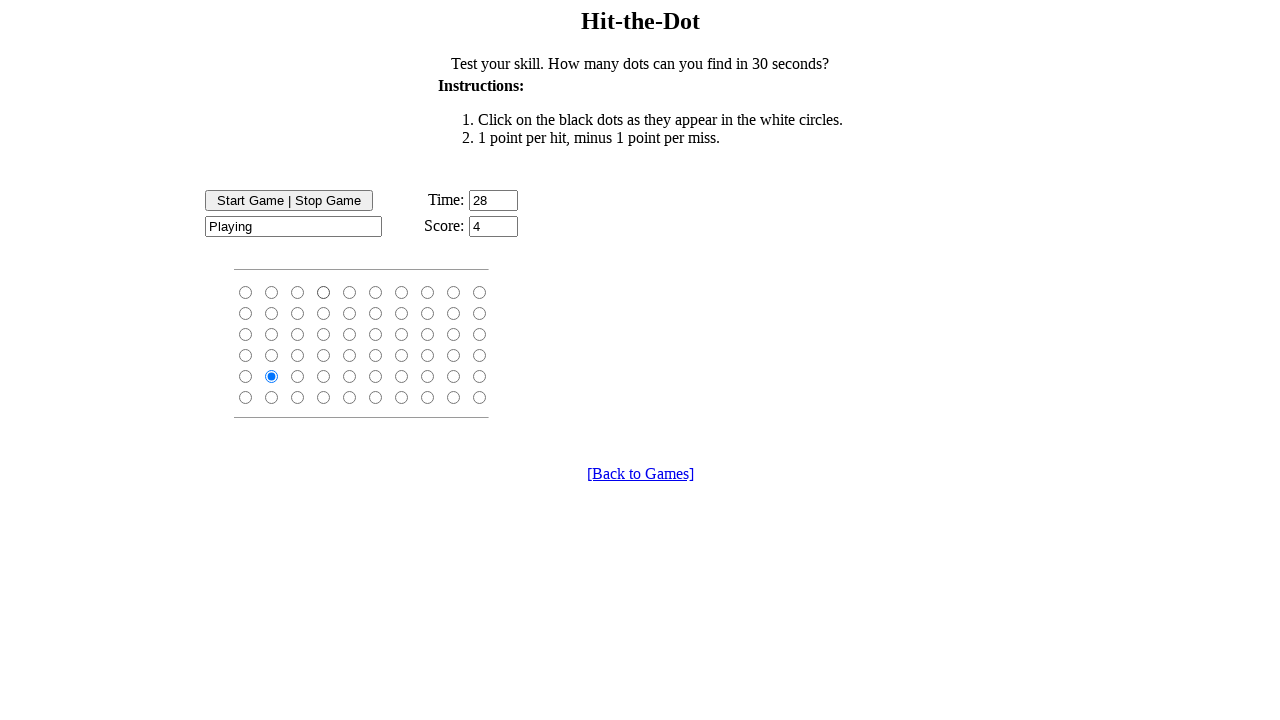

Clicked a checked radio button (dot) in the reaction time test at (271, 376) on input[type='radio']:checked >> nth=0
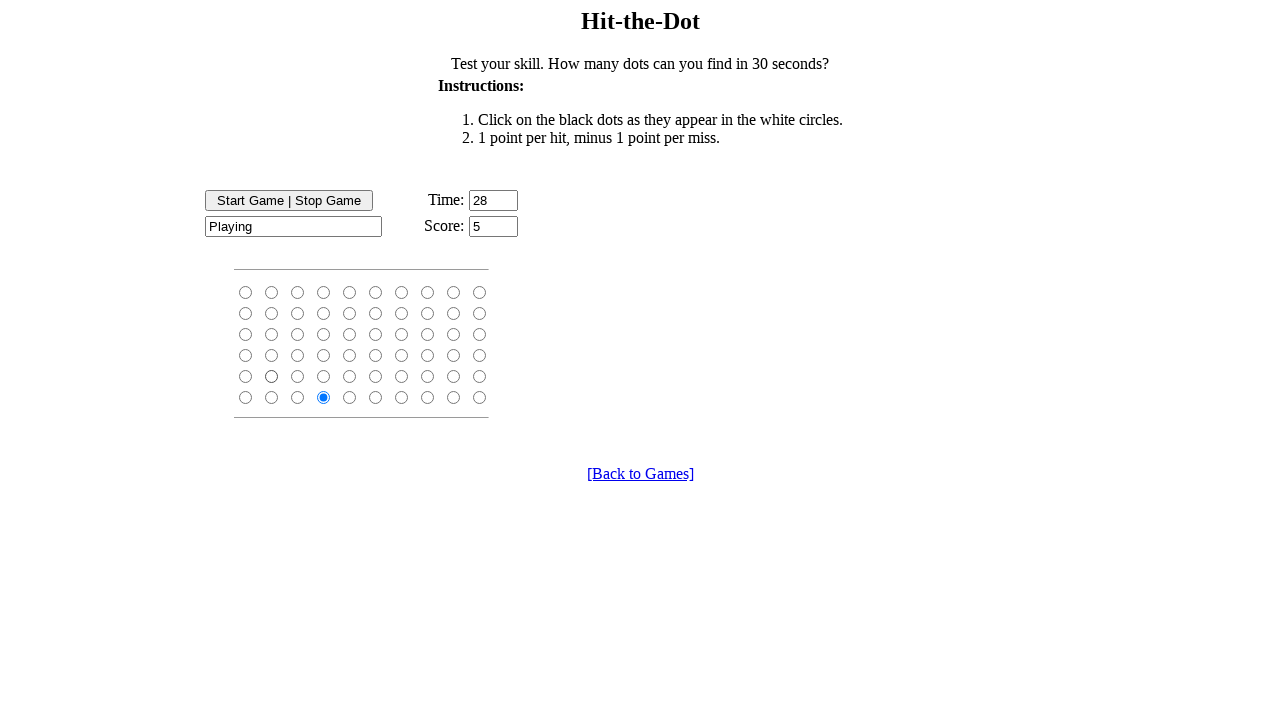

Waited 200ms for game state to update
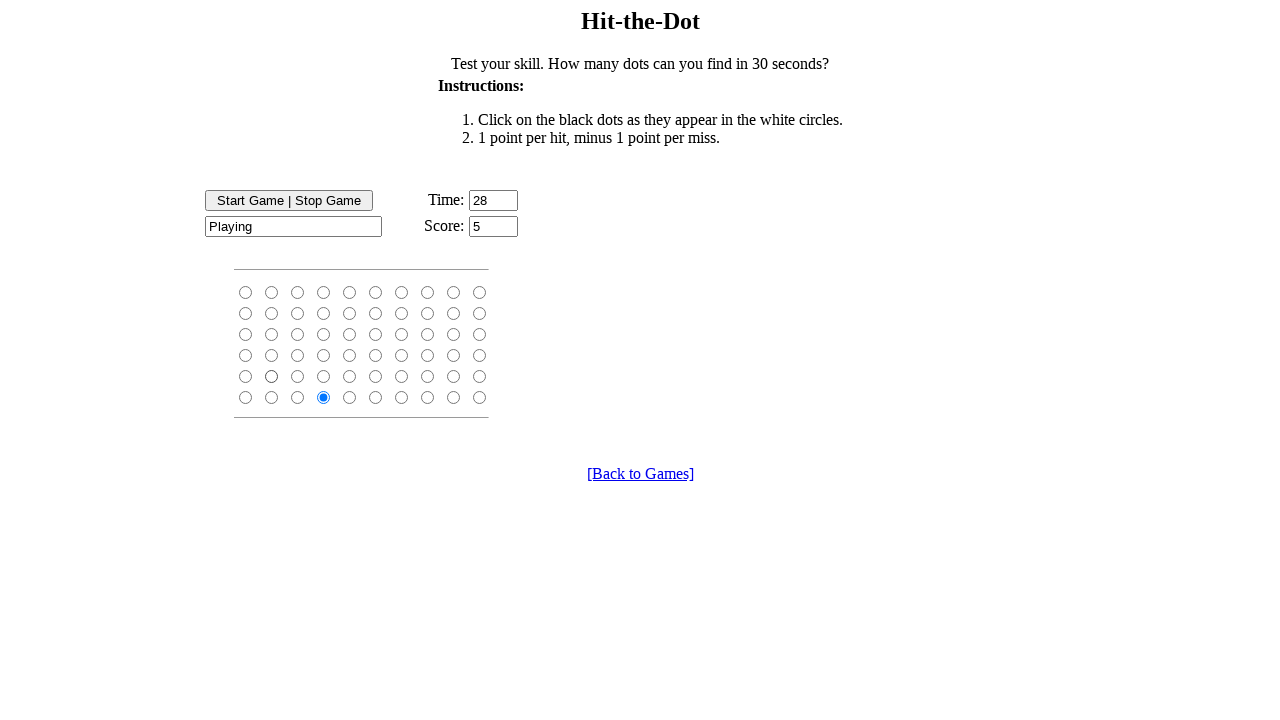

Clicked a checked radio button (dot) in the reaction time test at (323, 397) on input[type='radio']:checked >> nth=0
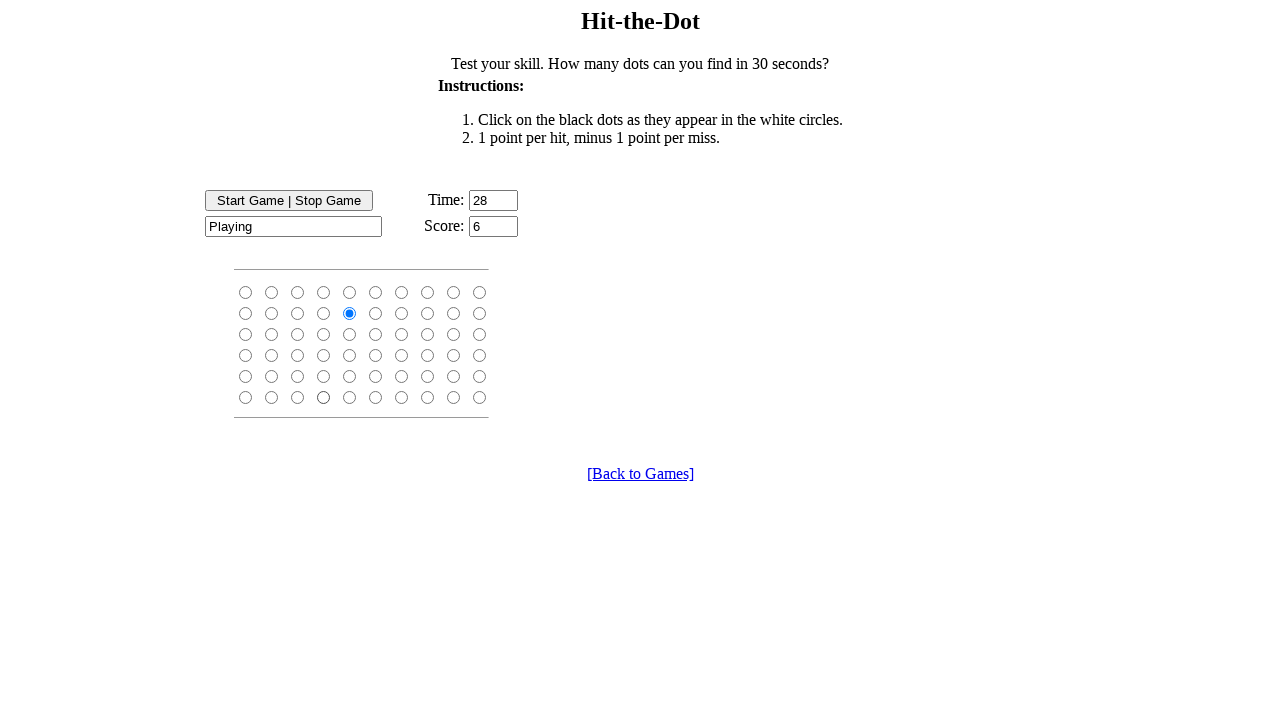

Waited 200ms for game state to update
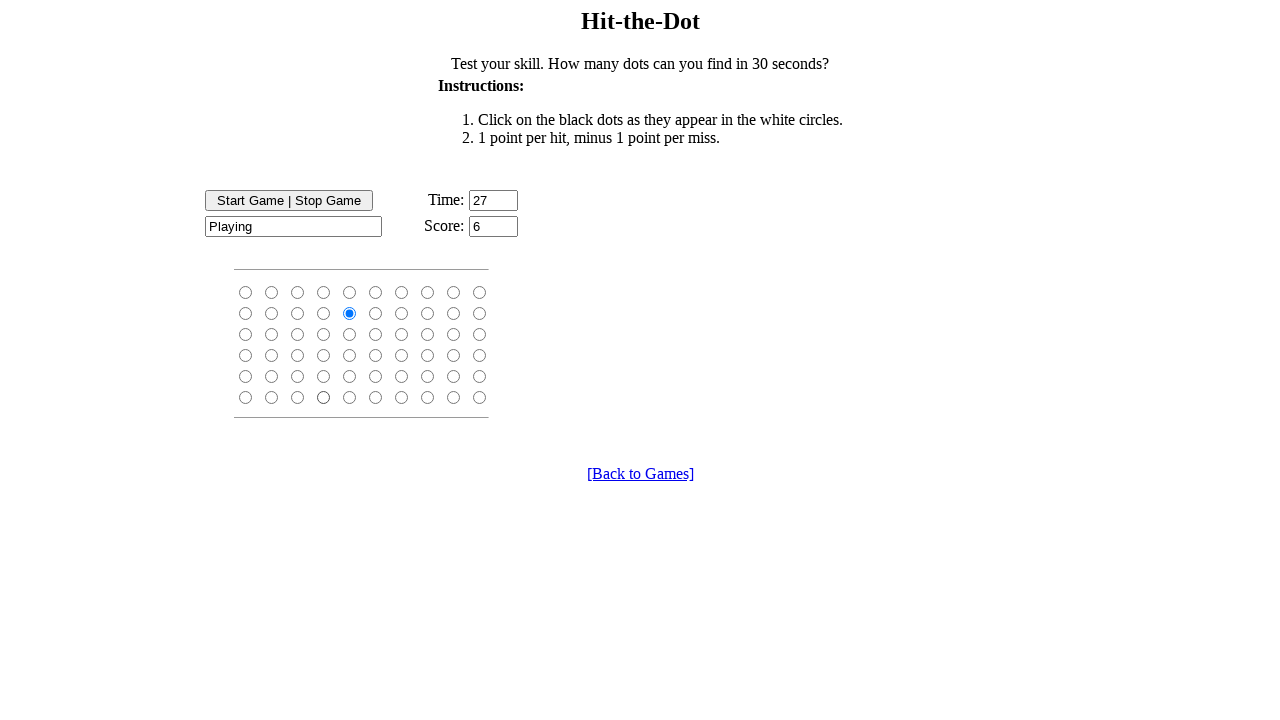

Clicked a checked radio button (dot) in the reaction time test at (349, 313) on input[type='radio']:checked >> nth=0
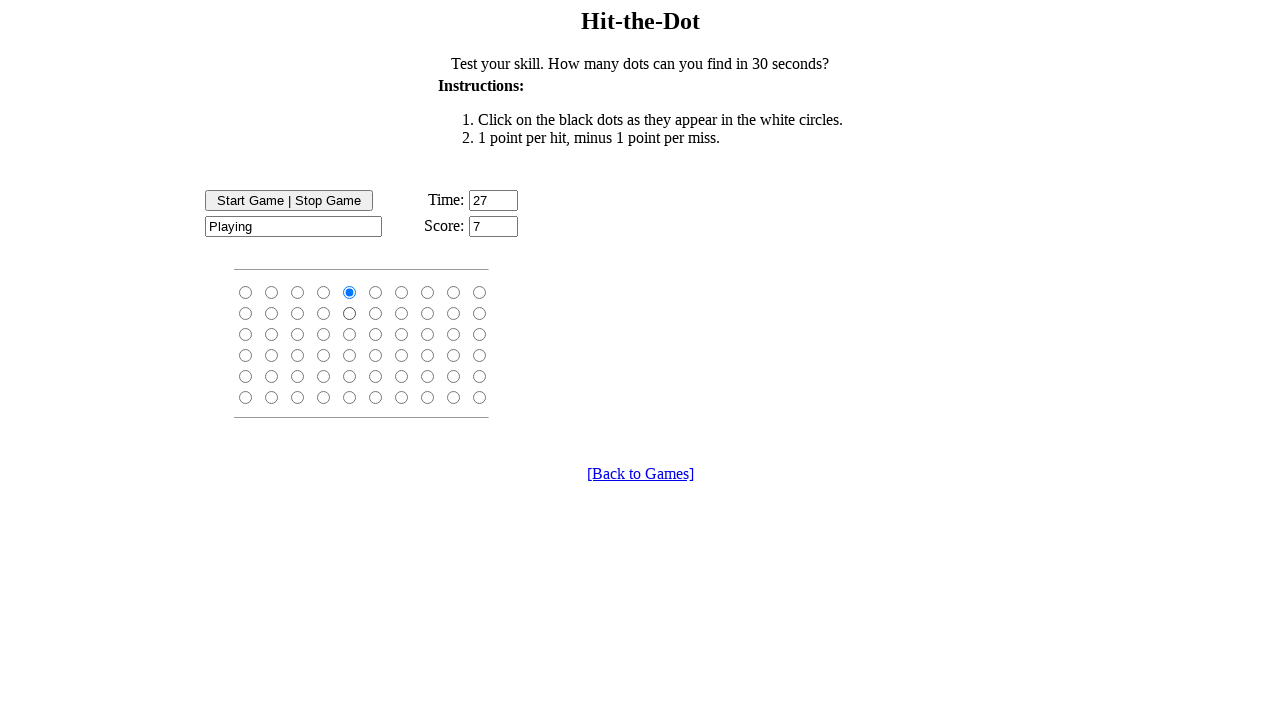

Waited 200ms for game state to update
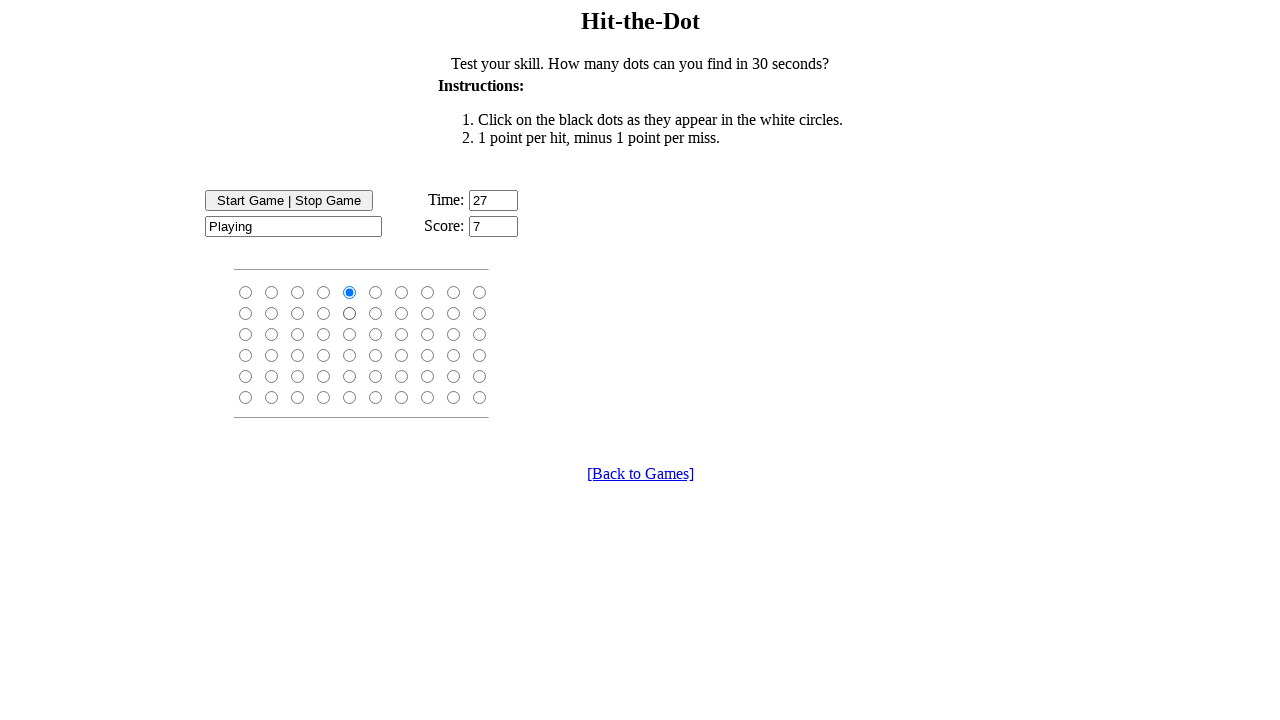

Clicked a checked radio button (dot) in the reaction time test at (349, 292) on input[type='radio']:checked >> nth=0
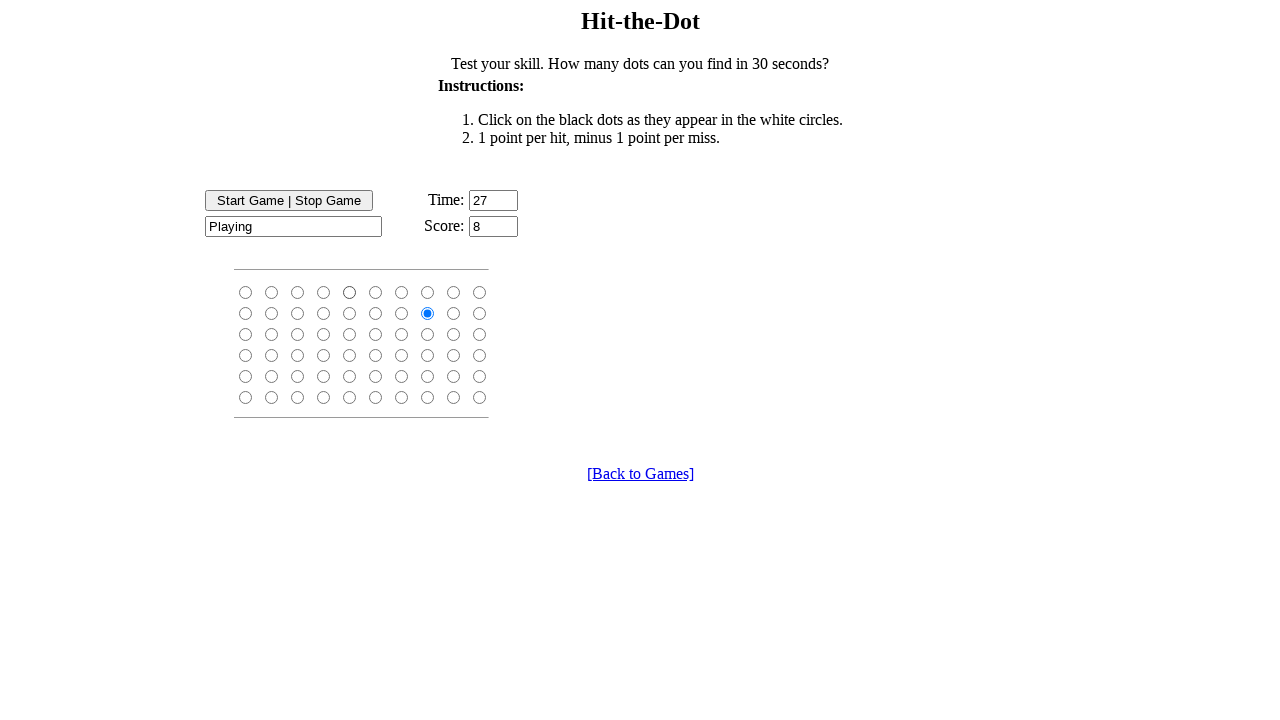

Waited 200ms for game state to update
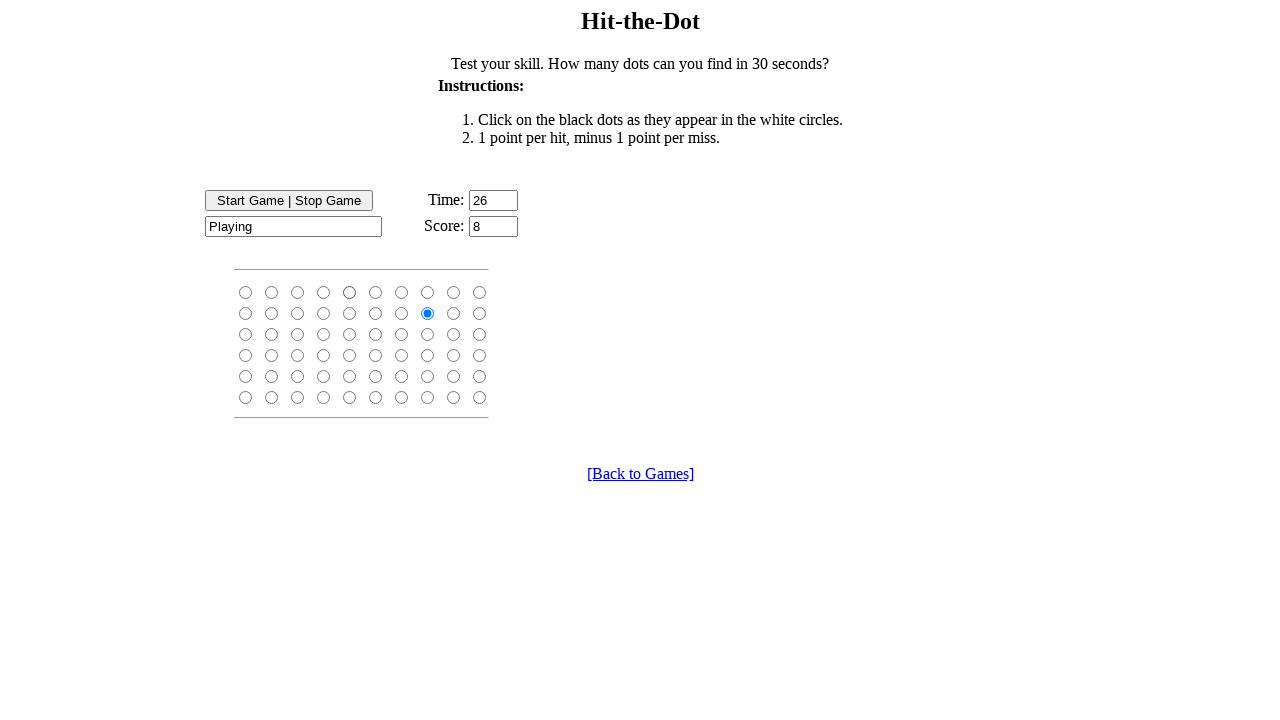

Clicked a checked radio button (dot) in the reaction time test at (427, 313) on input[type='radio']:checked >> nth=0
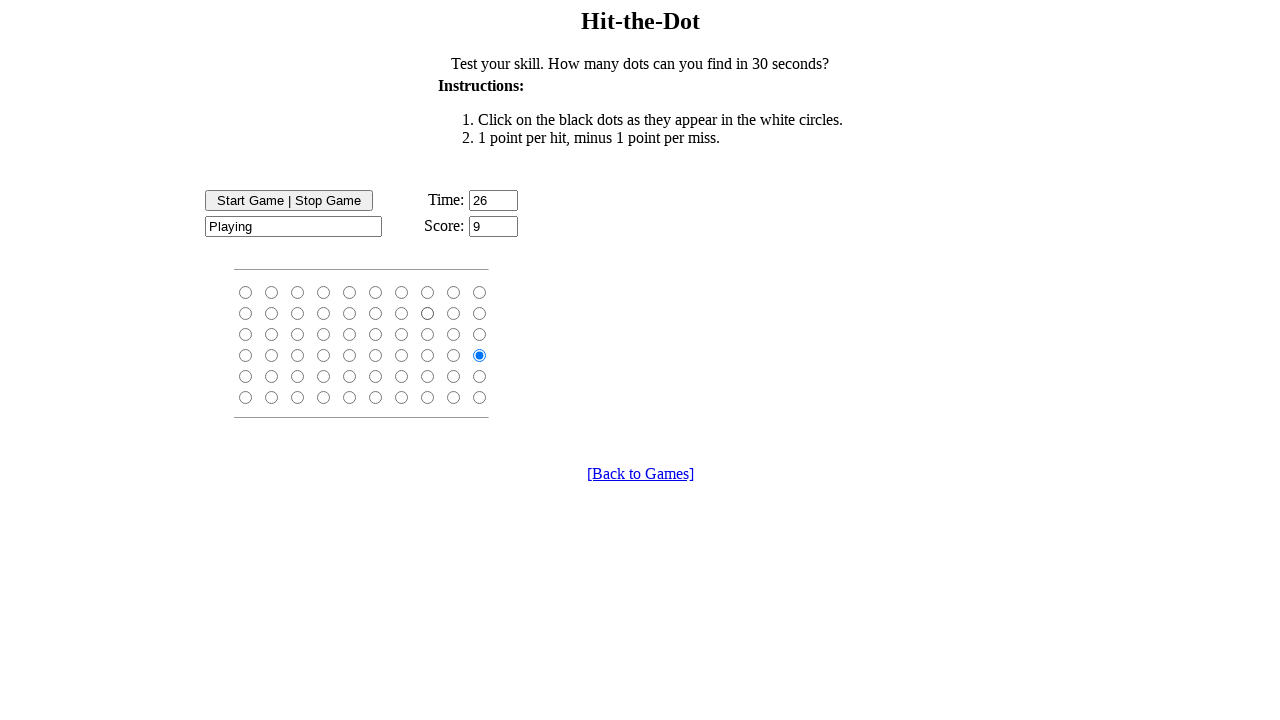

Waited 200ms for game state to update
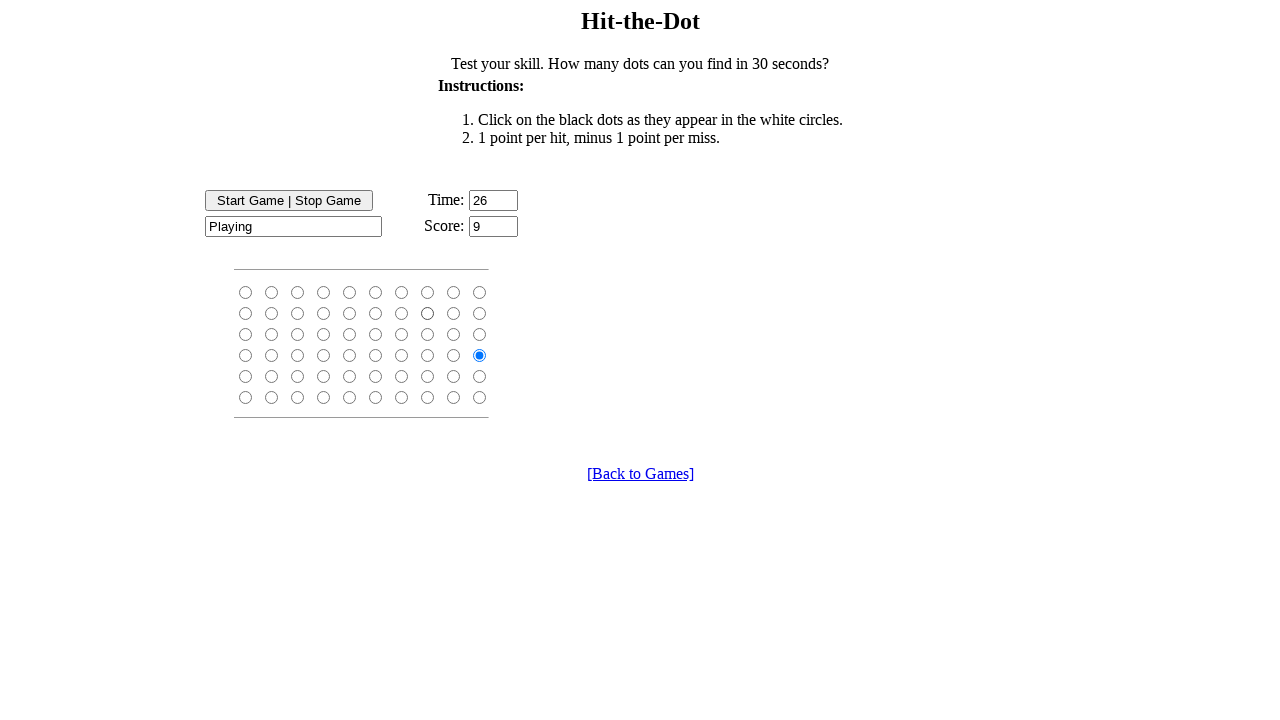

Clicked a checked radio button (dot) in the reaction time test at (479, 355) on input[type='radio']:checked >> nth=0
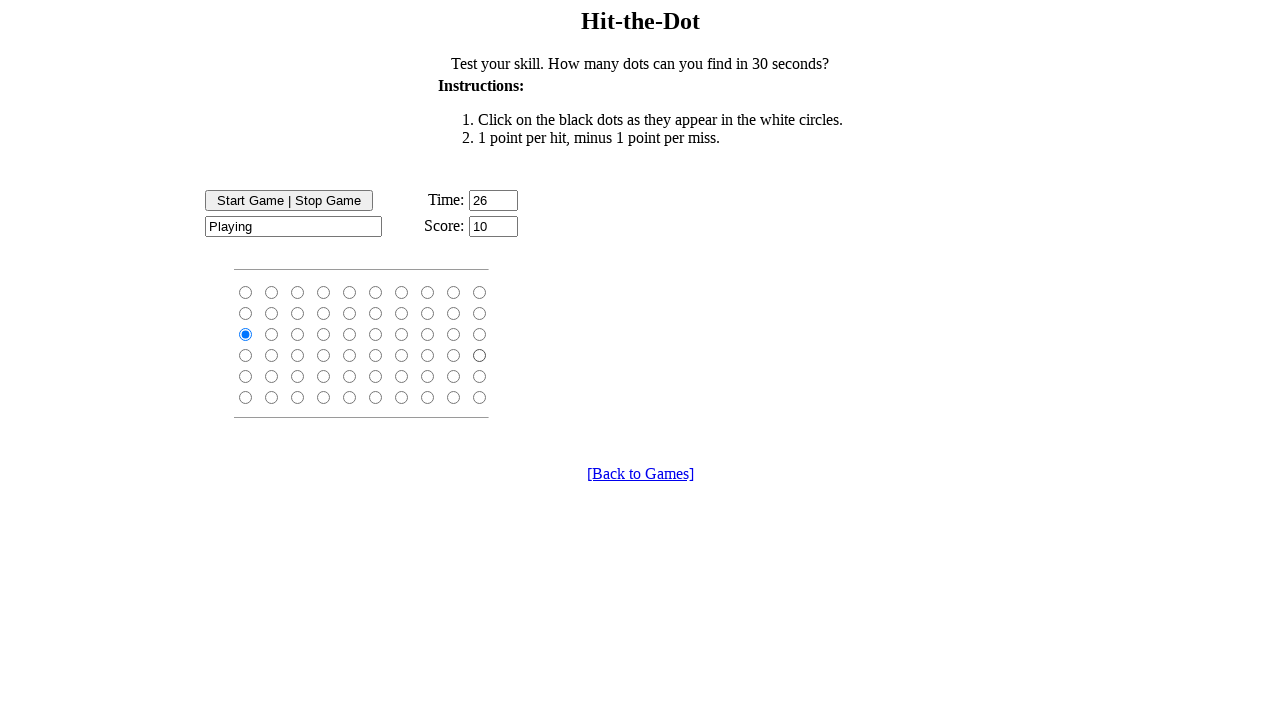

Waited 200ms for game state to update
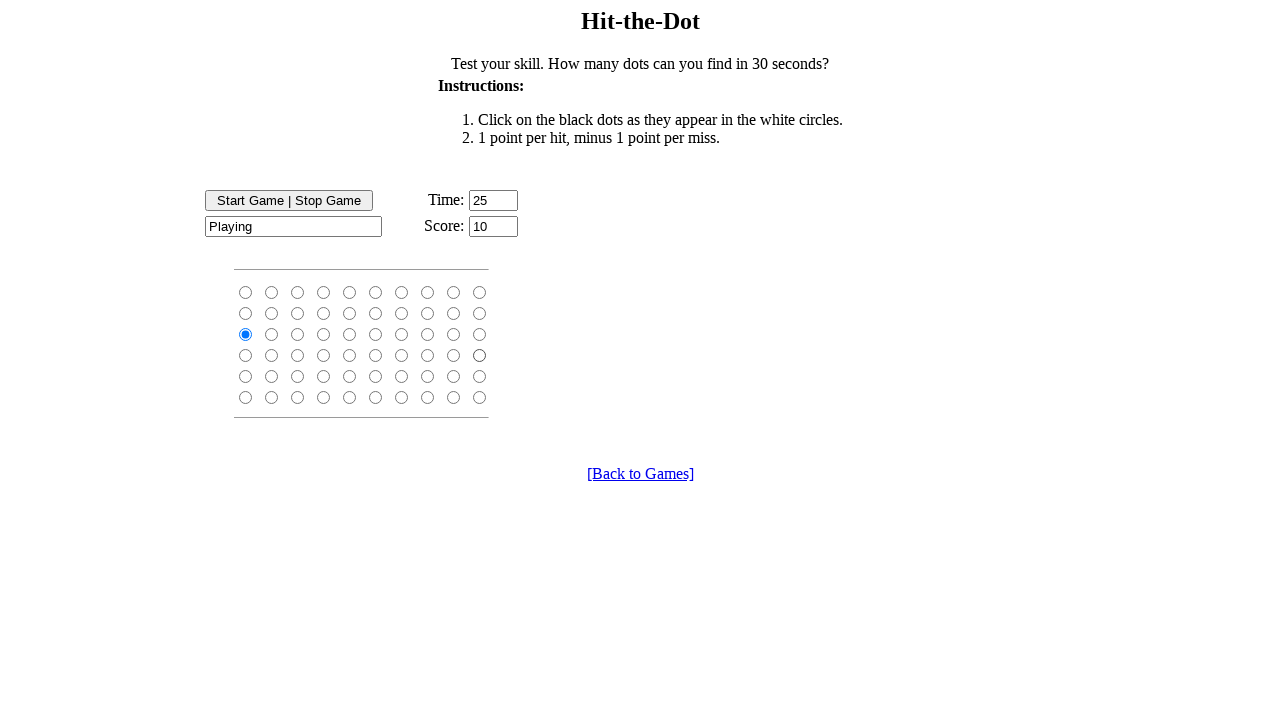

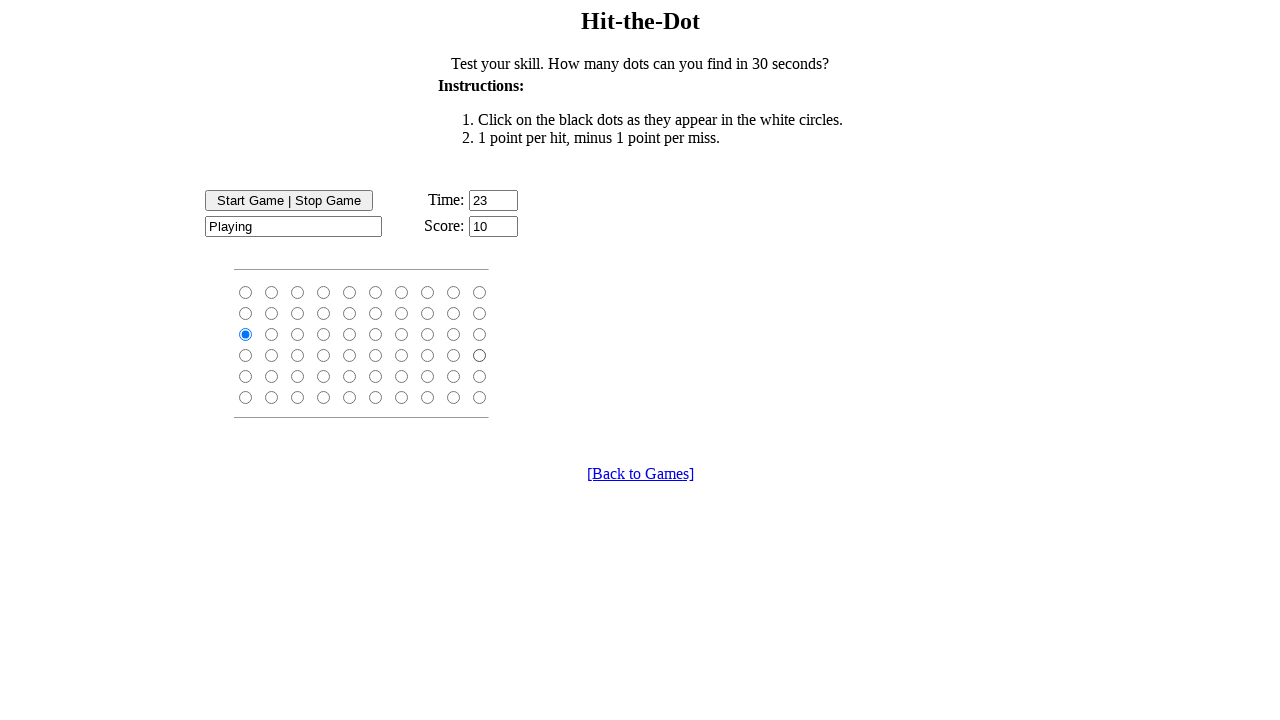